Tests copy and paste functionality between two text areas using keyboard shortcuts on a text comparison tool

Starting URL: https://extendsclass.com/text-compare.html

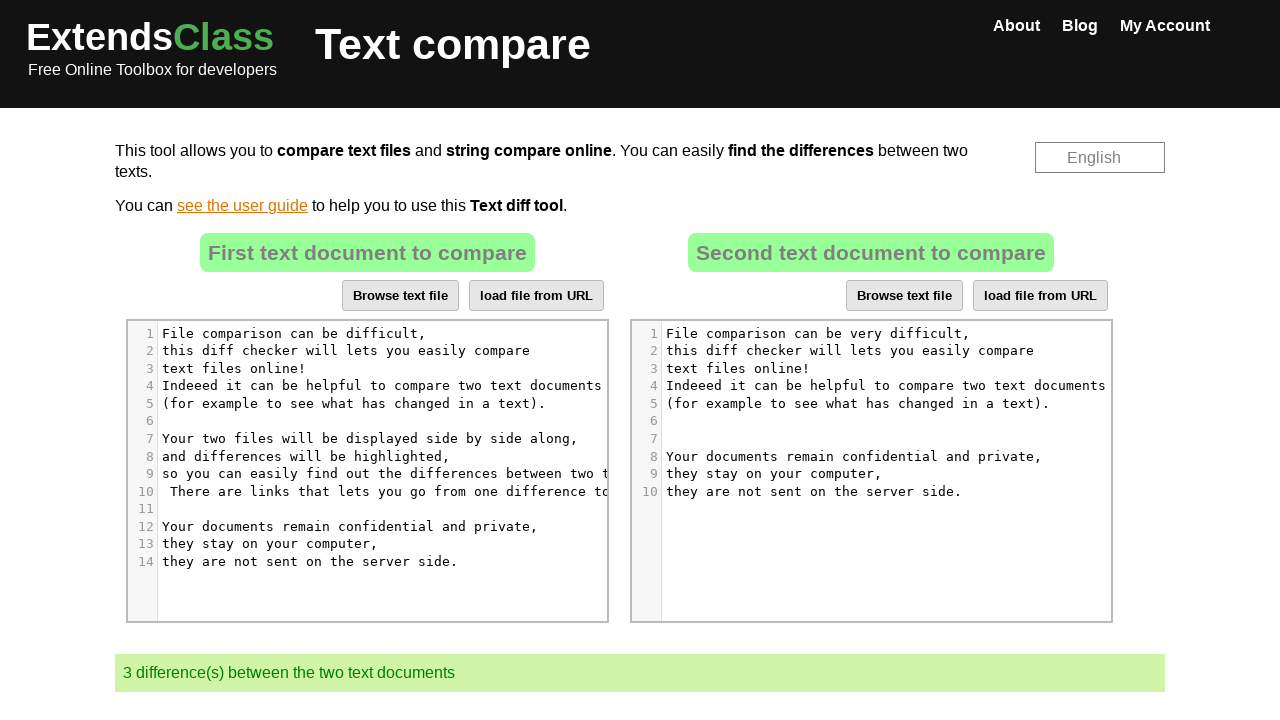

Source text area loaded and became visible
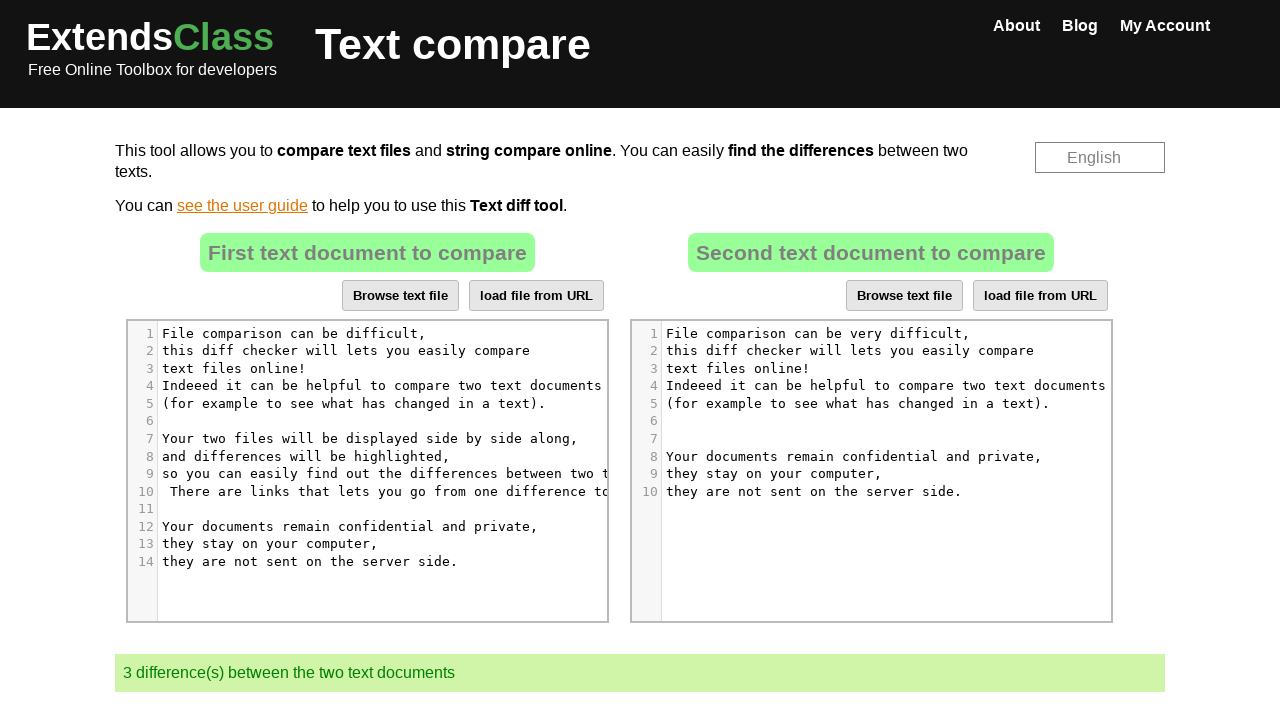

Clicked on source text area to focus it at (391, 386) on //*[@id="dropZone"]/div[2]/div/div[6]/div[1]/div/div/div/div[5]/div[4]/pre
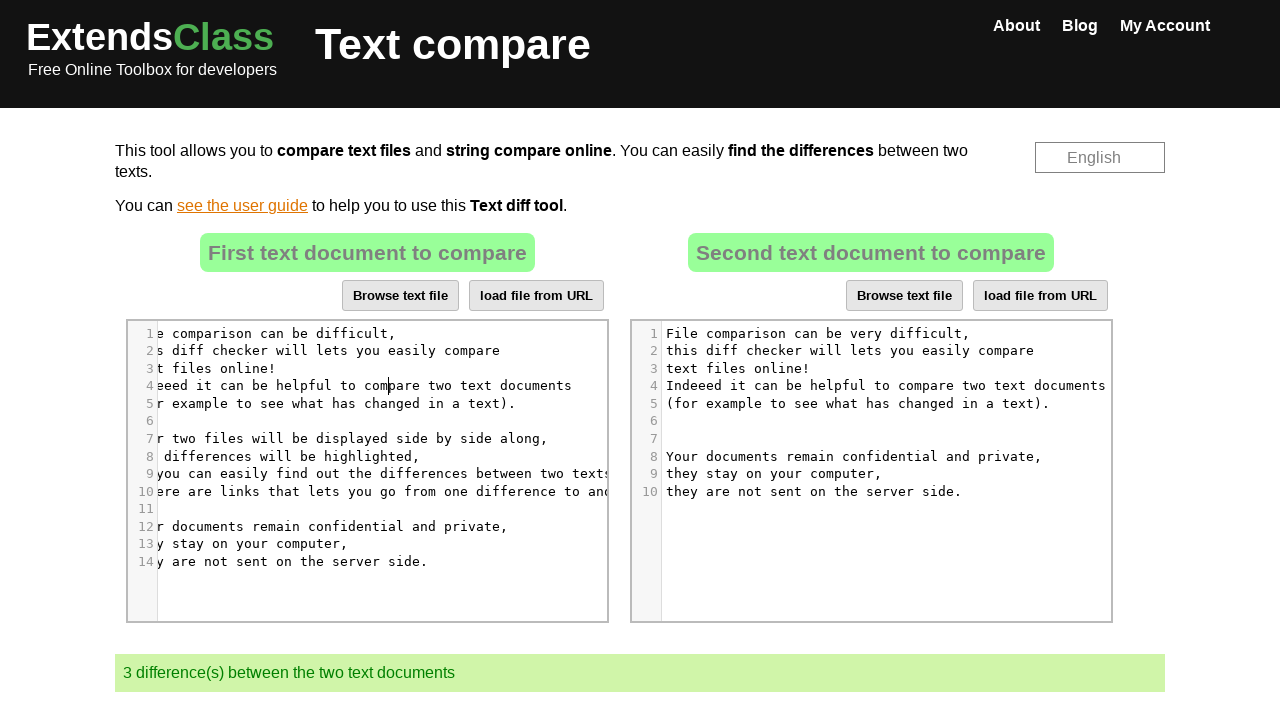

Selected all text in source text area using Ctrl+A
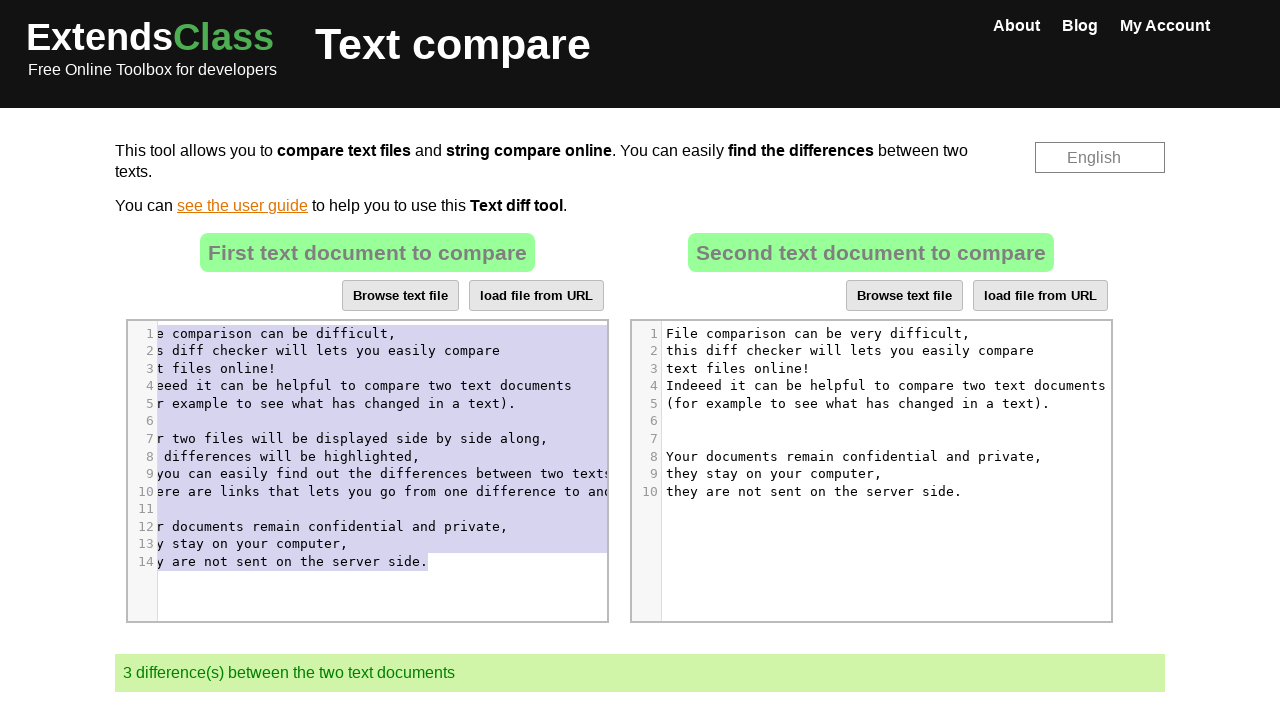

Copied selected text from source text area using Ctrl+C
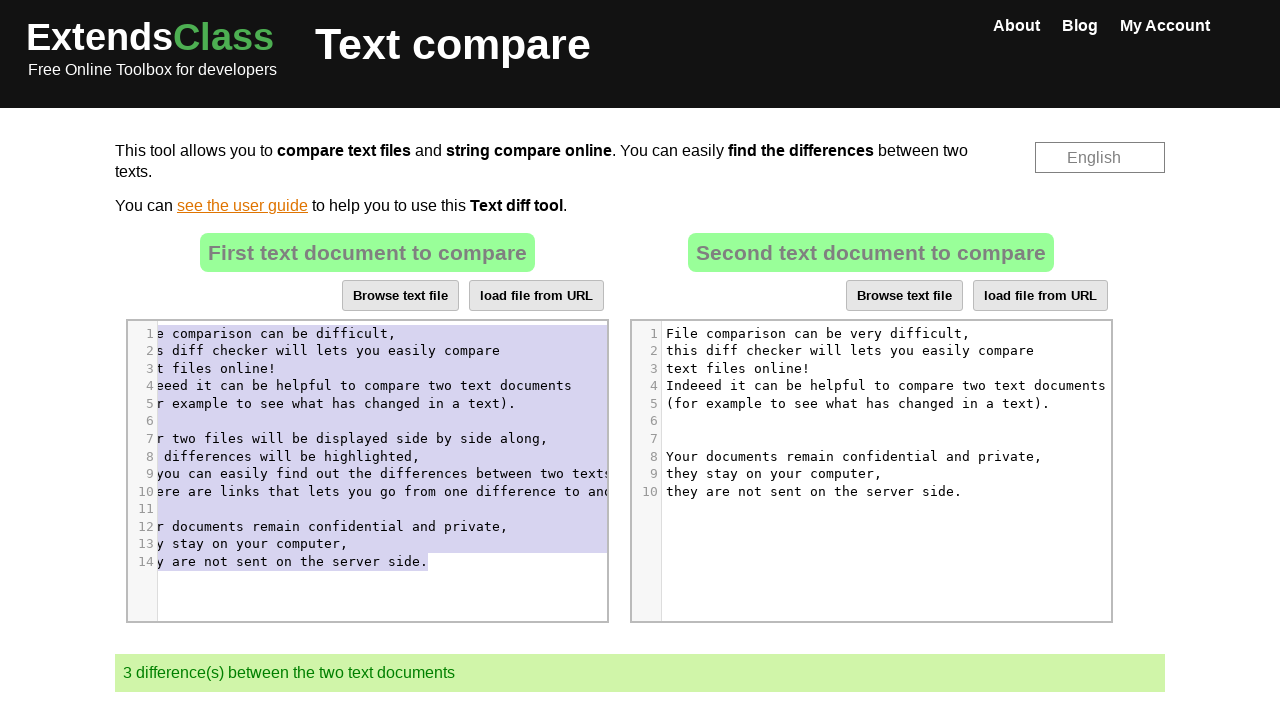

Destination text area loaded and became visible
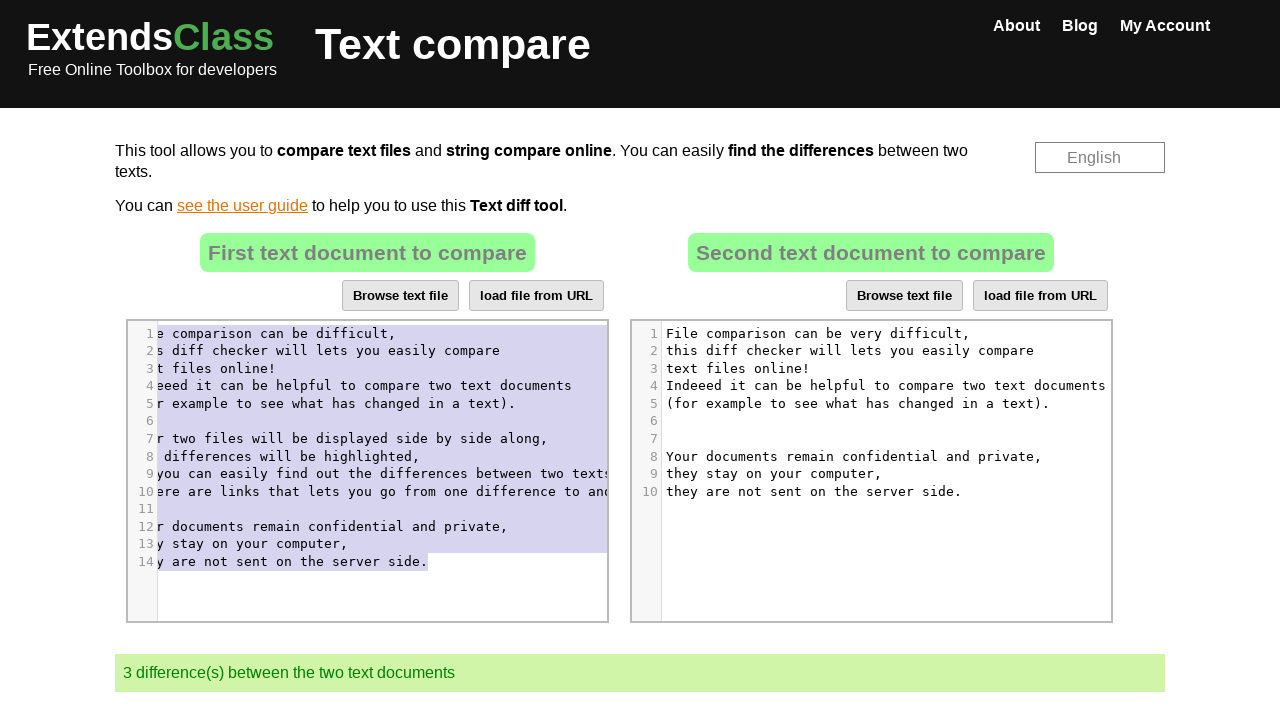

Clicked on destination text area to focus it at (883, 404) on //*[@id="dropZone2"]/div[2]/div/div[6]/div[1]/div/div/div/div[5]/div[5]/pre
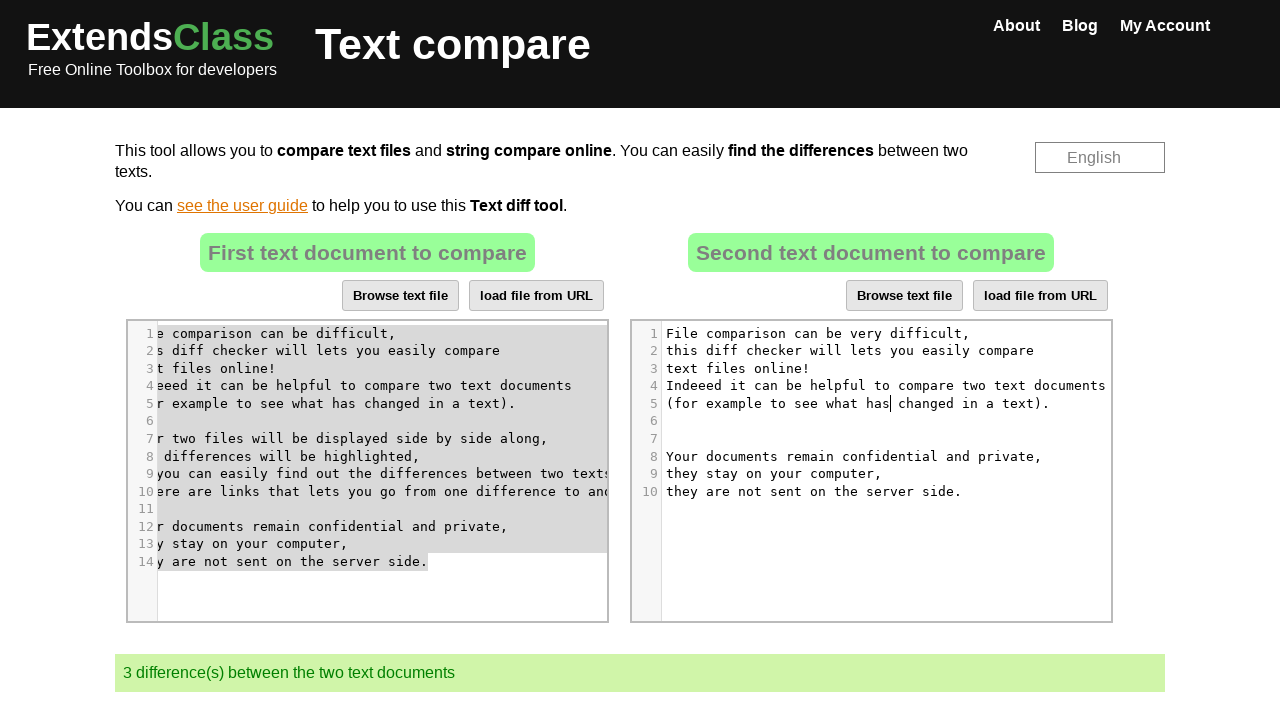

Selected all text in destination text area using Ctrl+A
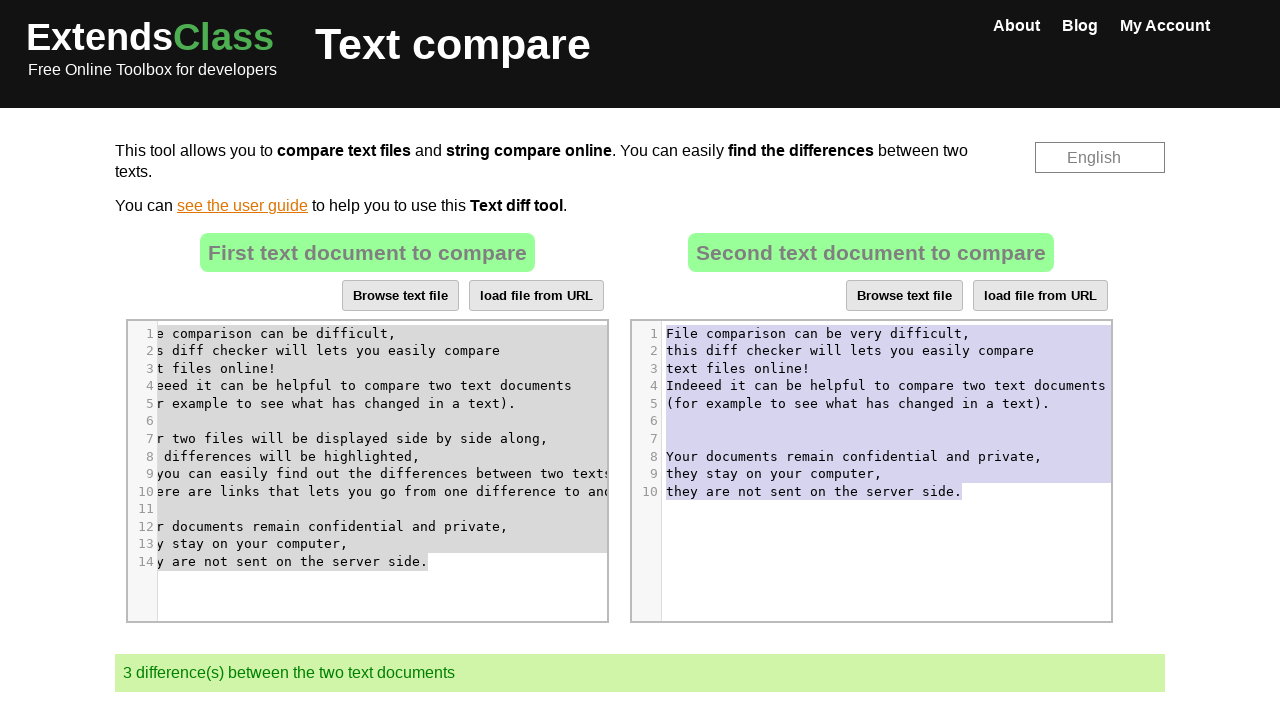

Pasted copied text into destination text area using Ctrl+V
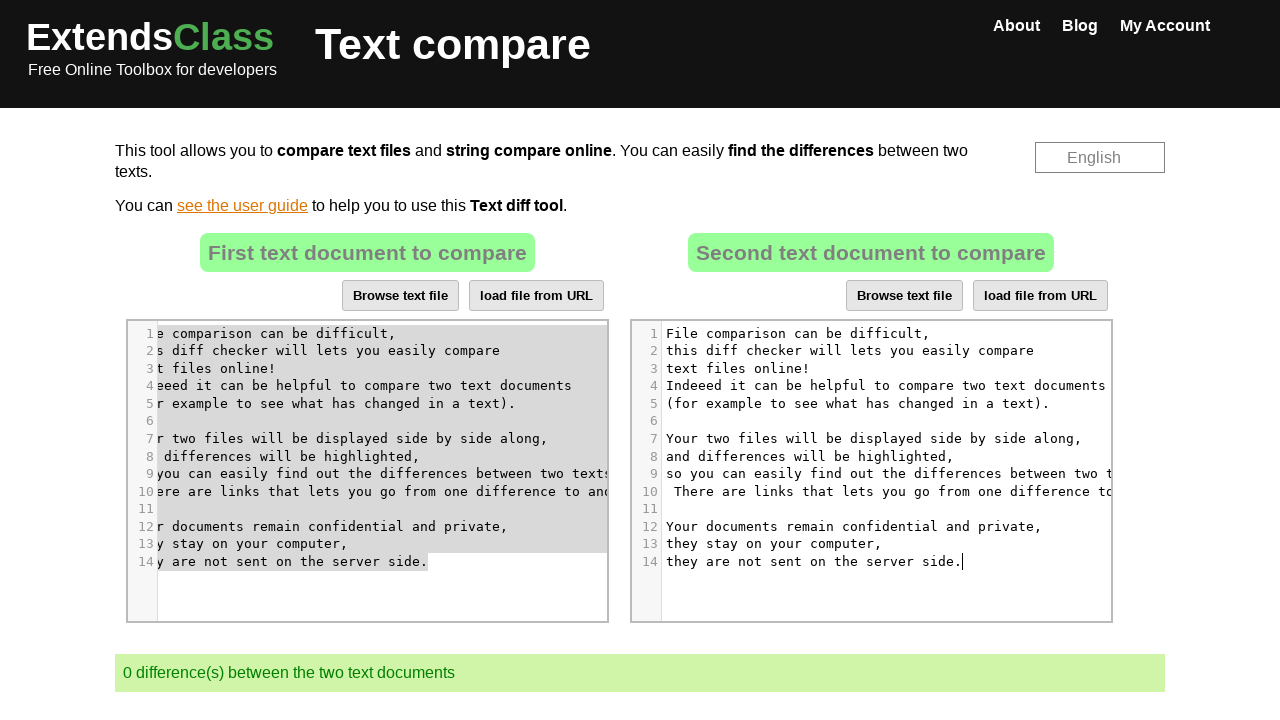

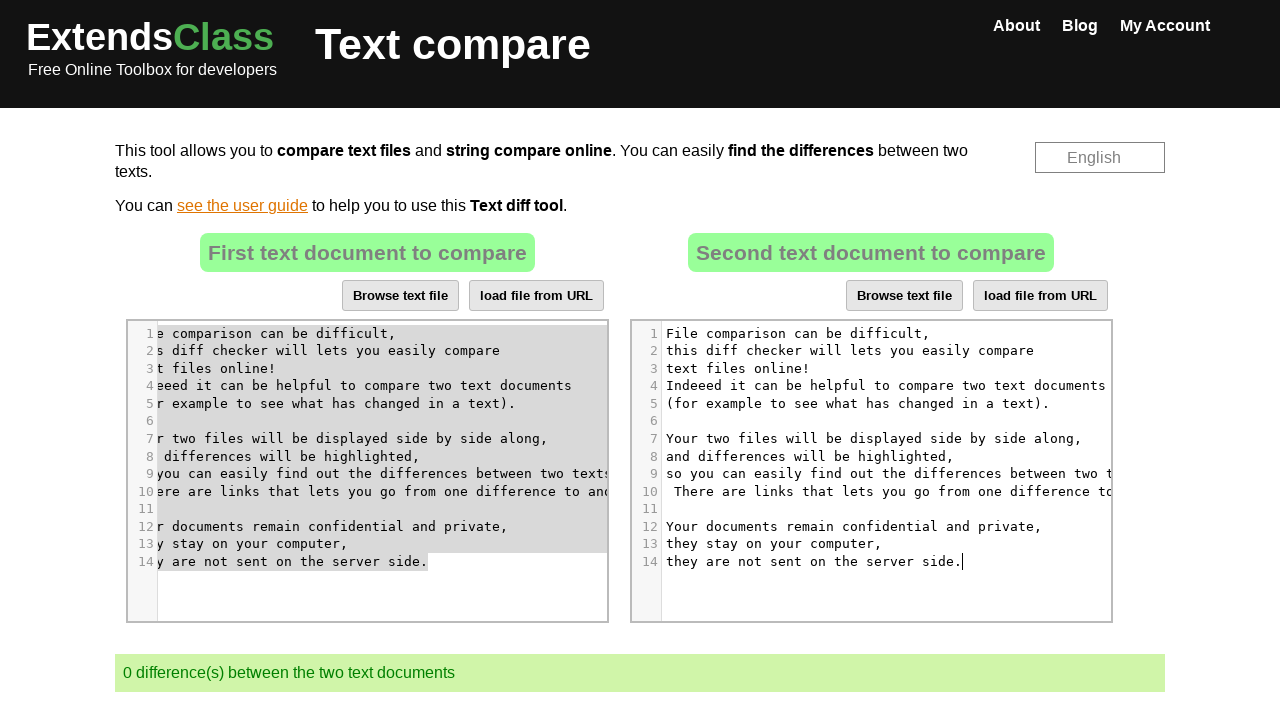